Navigates to Zero Bank login page and verifies the page title is "Zero - Log in"

Starting URL: http://zero.webappsecurity.com/login.html

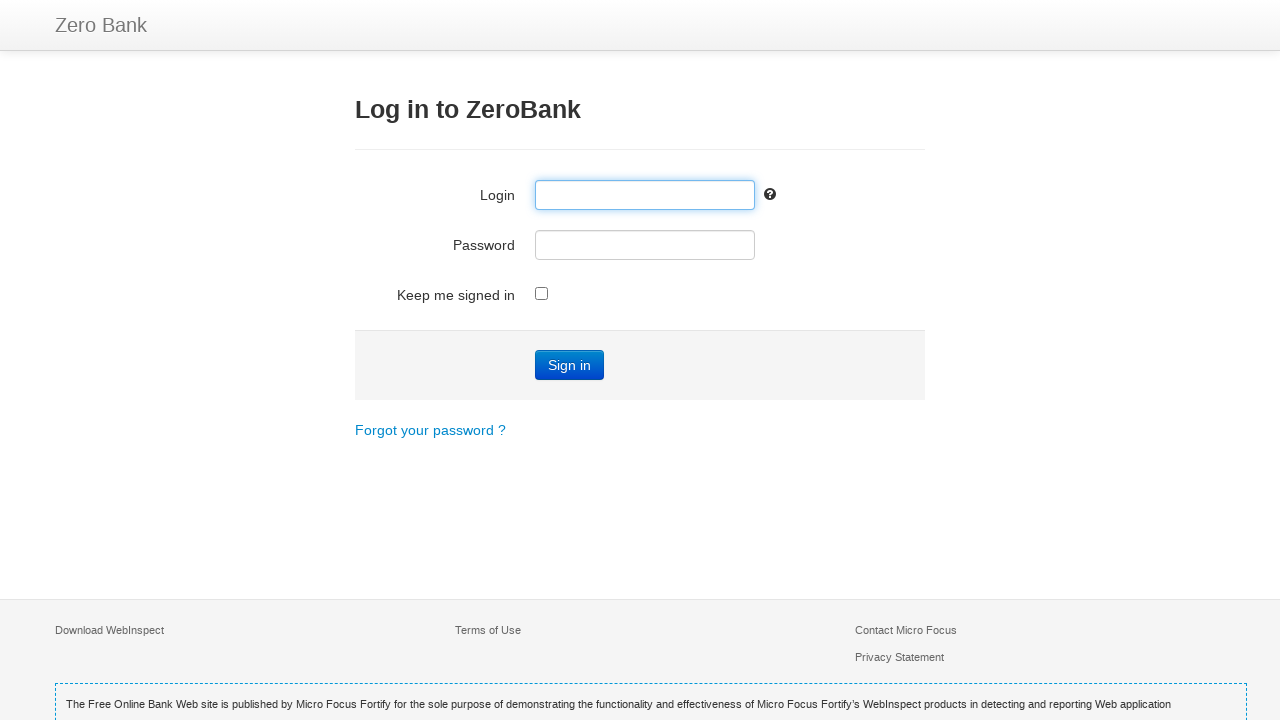

Navigated to Zero Bank login page at http://zero.webappsecurity.com/login.html
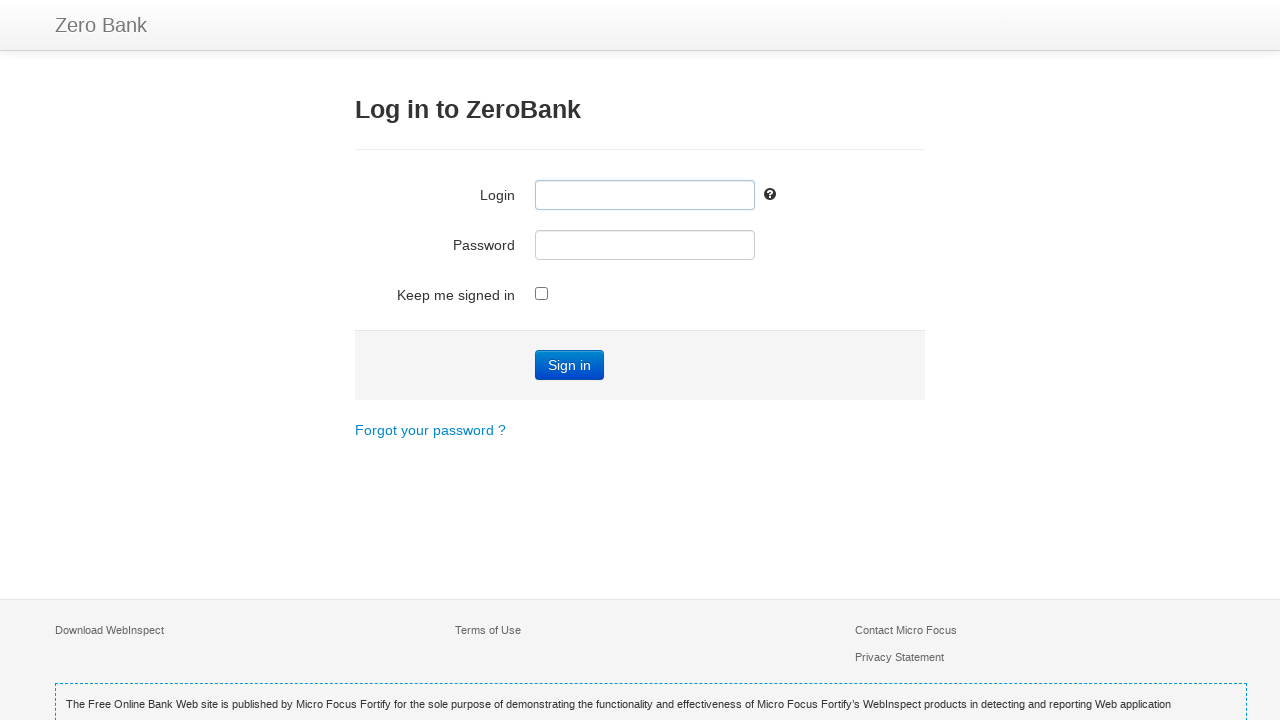

Retrieved page title
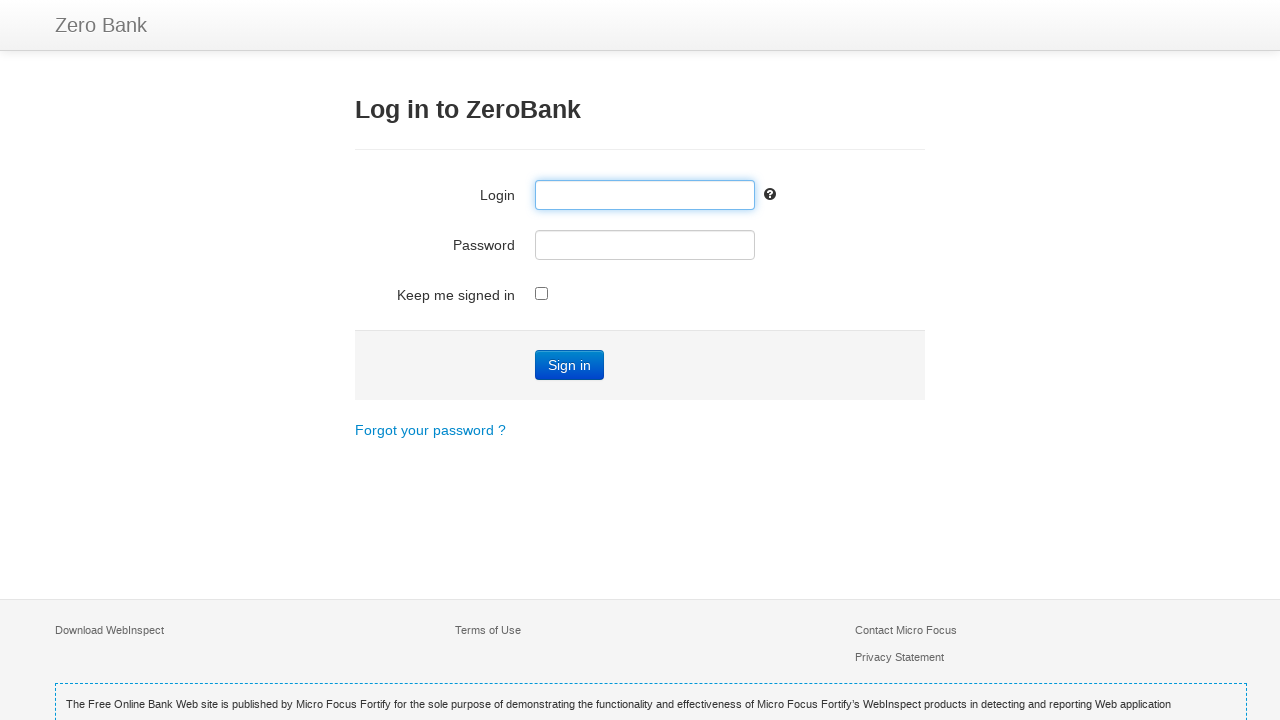

Set expected title to 'Zero - Log in'
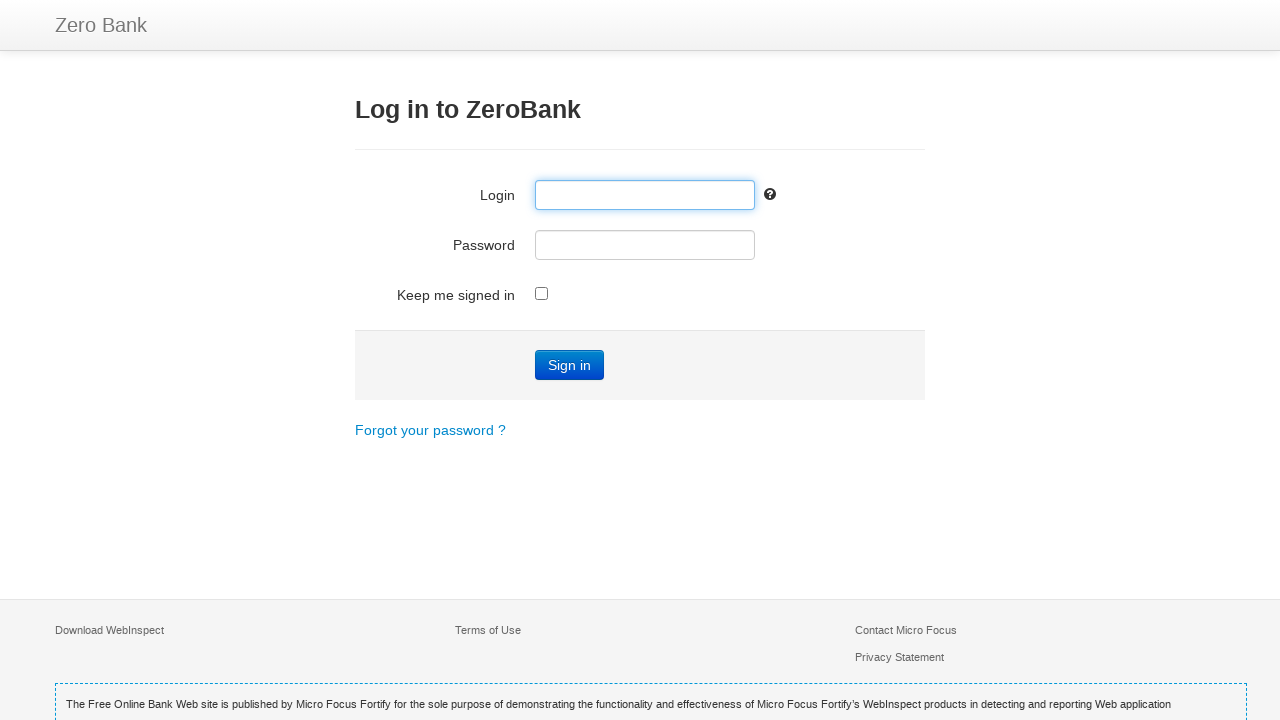

Verified page title matches expected value: 'Zero - Log in'
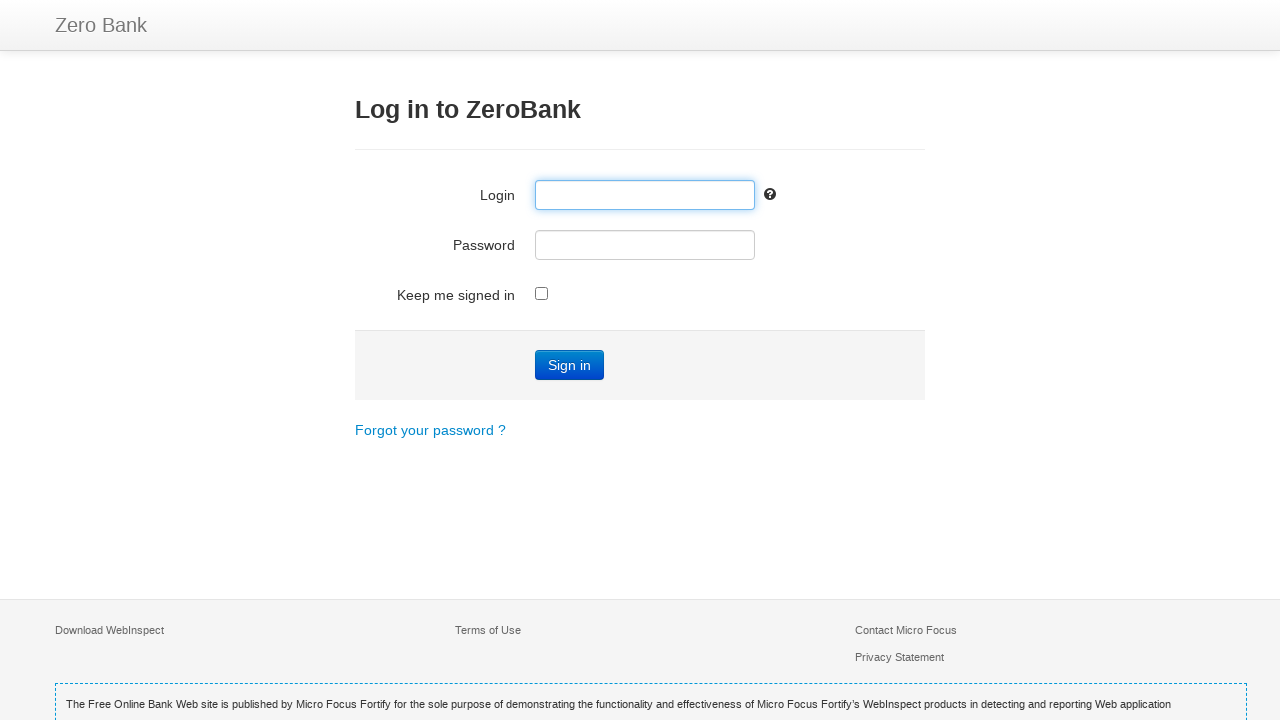

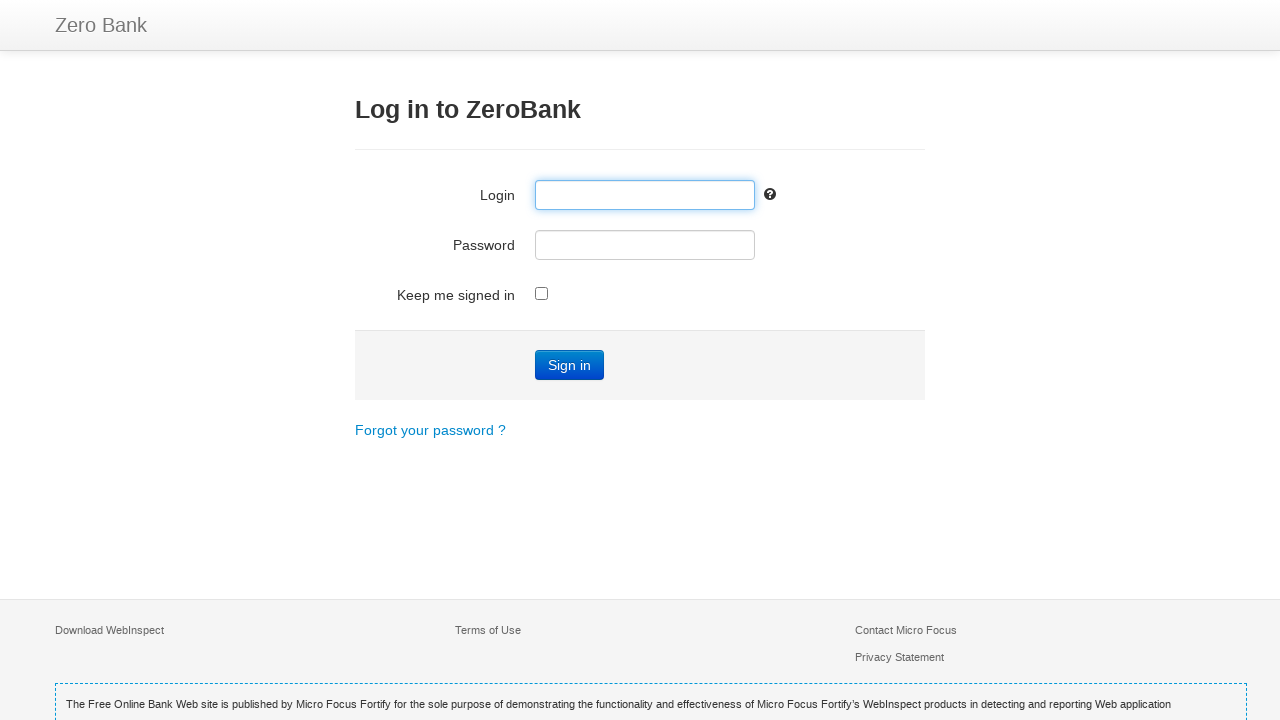